Tests the Simple Form Demo by entering a message in the input field, clicking the submit button, and verifying the message is displayed correctly.

Starting URL: https://www.lambdatest.com/selenium-playground

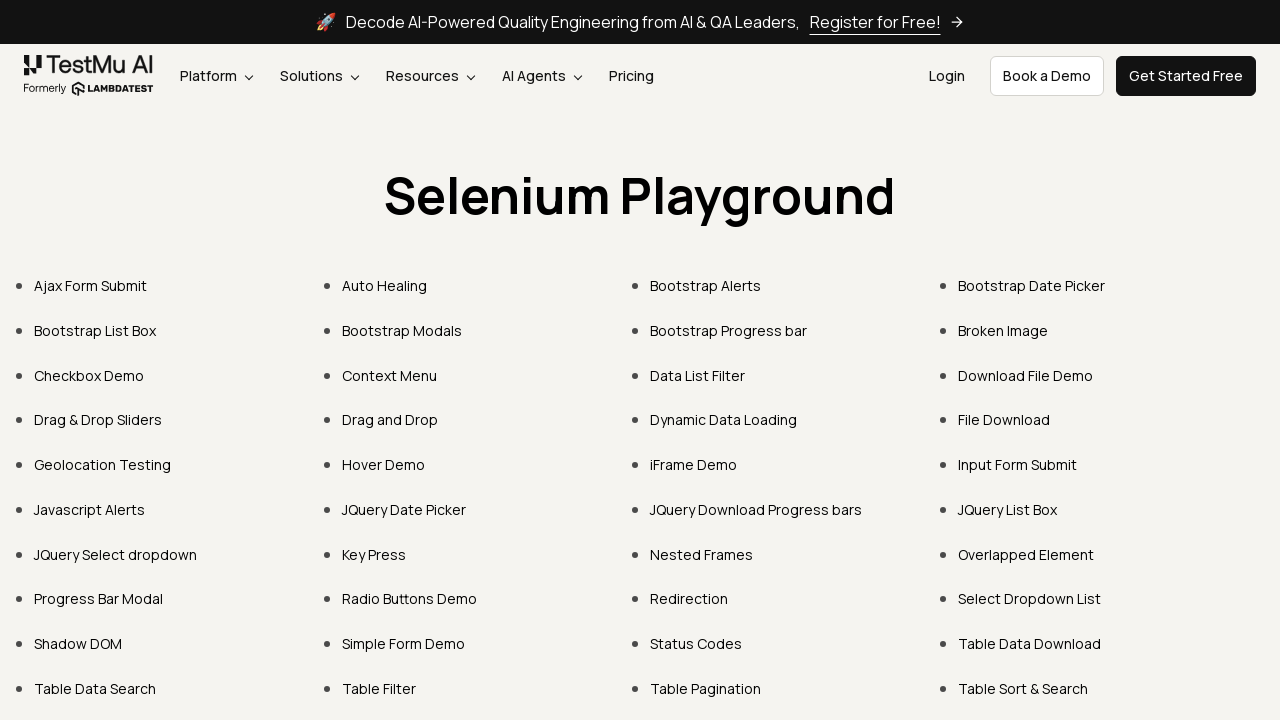

Clicked on Simple Form Demo link at (404, 644) on a:text('Simple Form Demo')
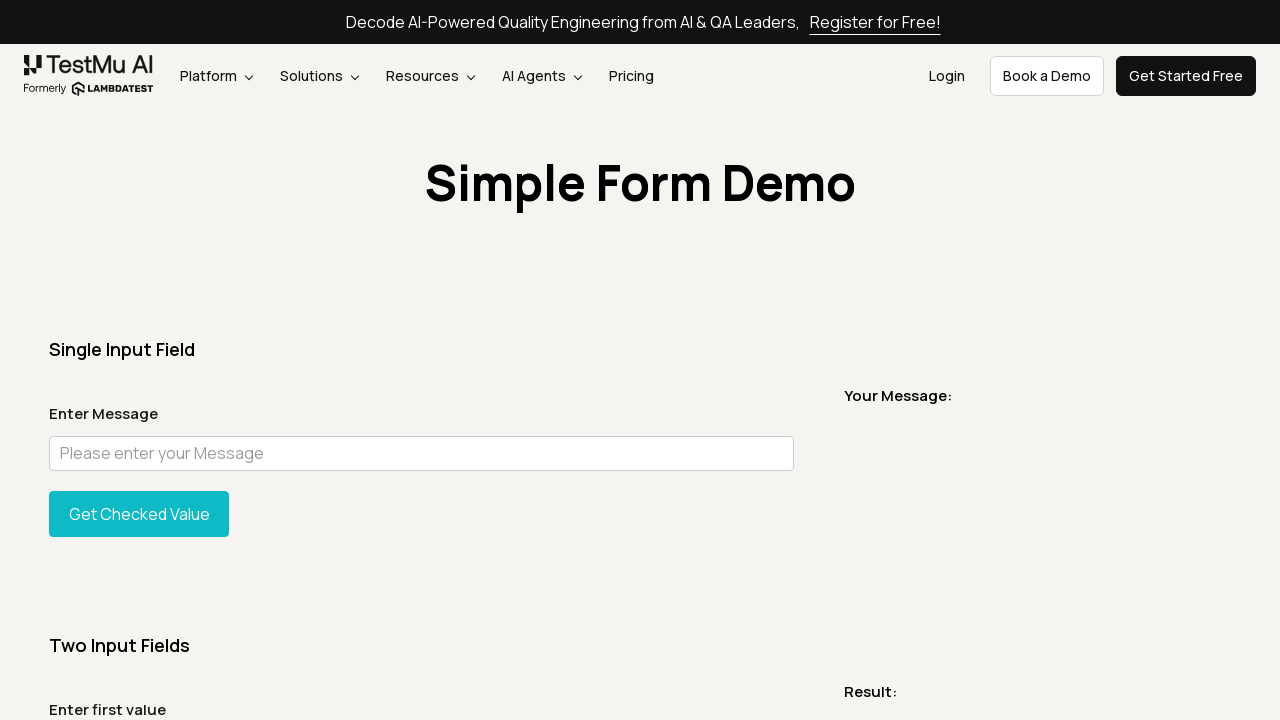

Entered message 'Welcome to LambdaTest' in the input field on #user-message
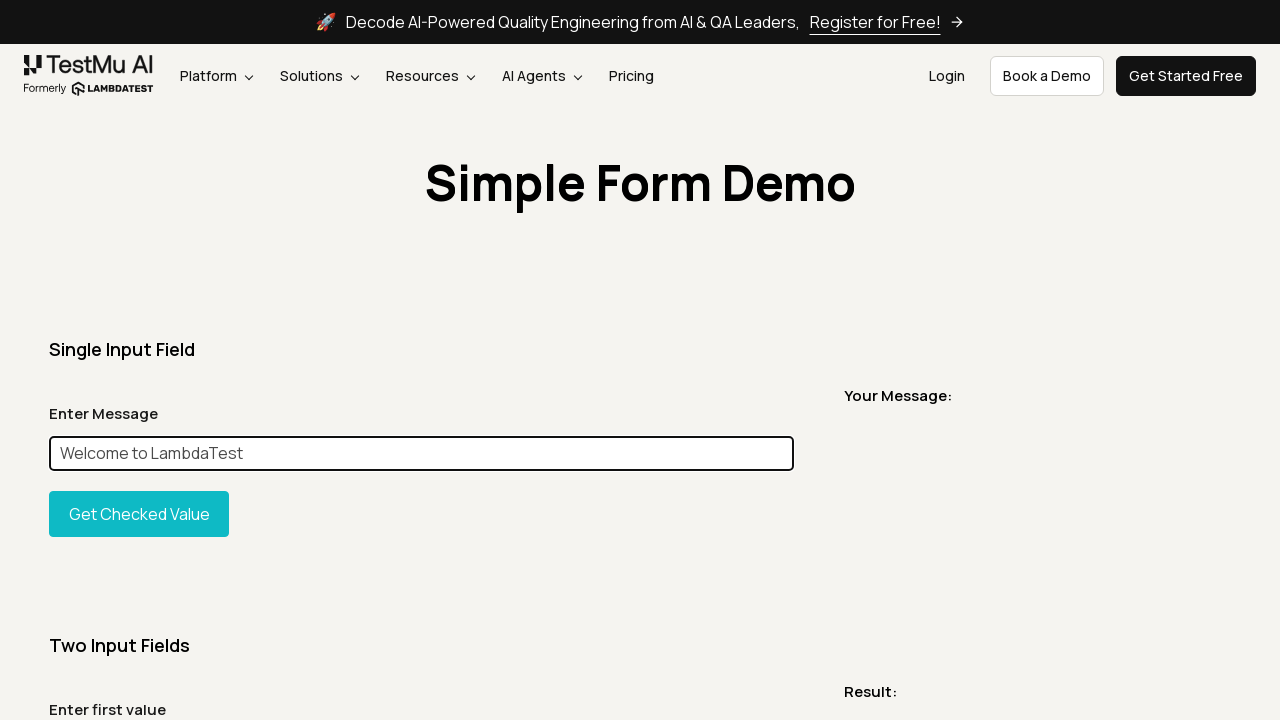

Clicked the Get Checked Value button at (139, 514) on #showInput
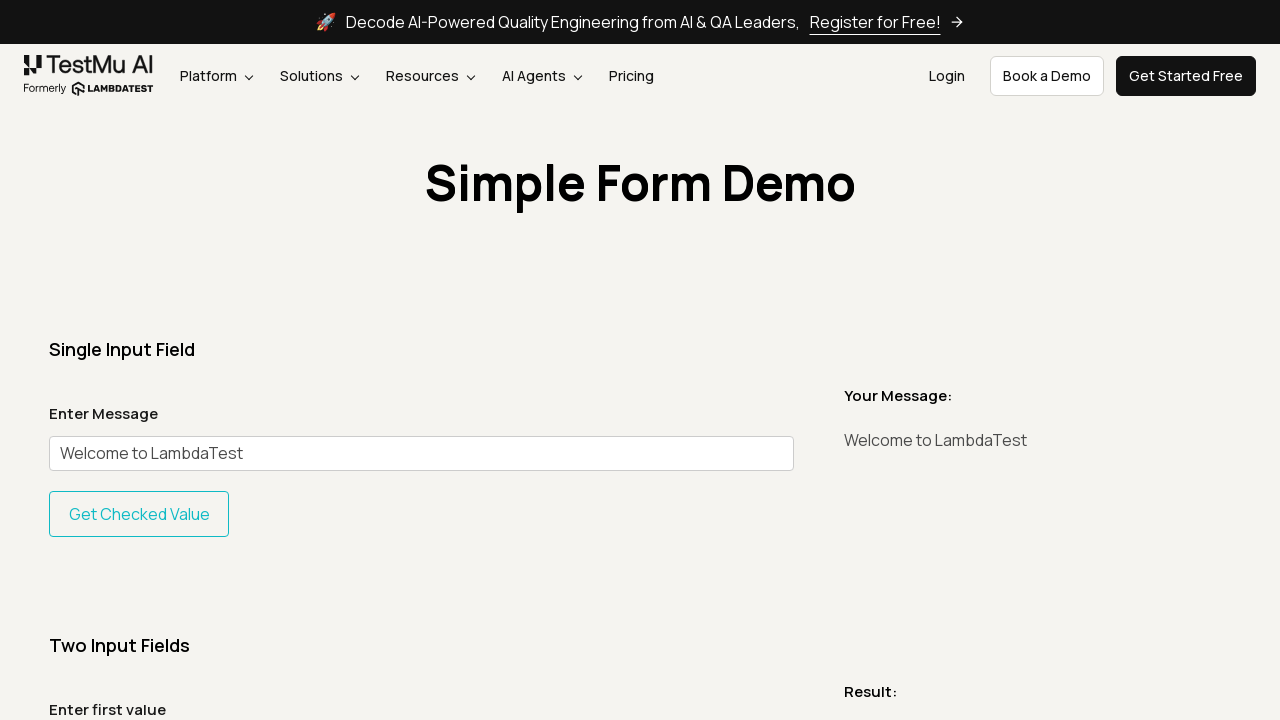

Verified that the message 'Welcome to LambdaTest' is displayed on the page
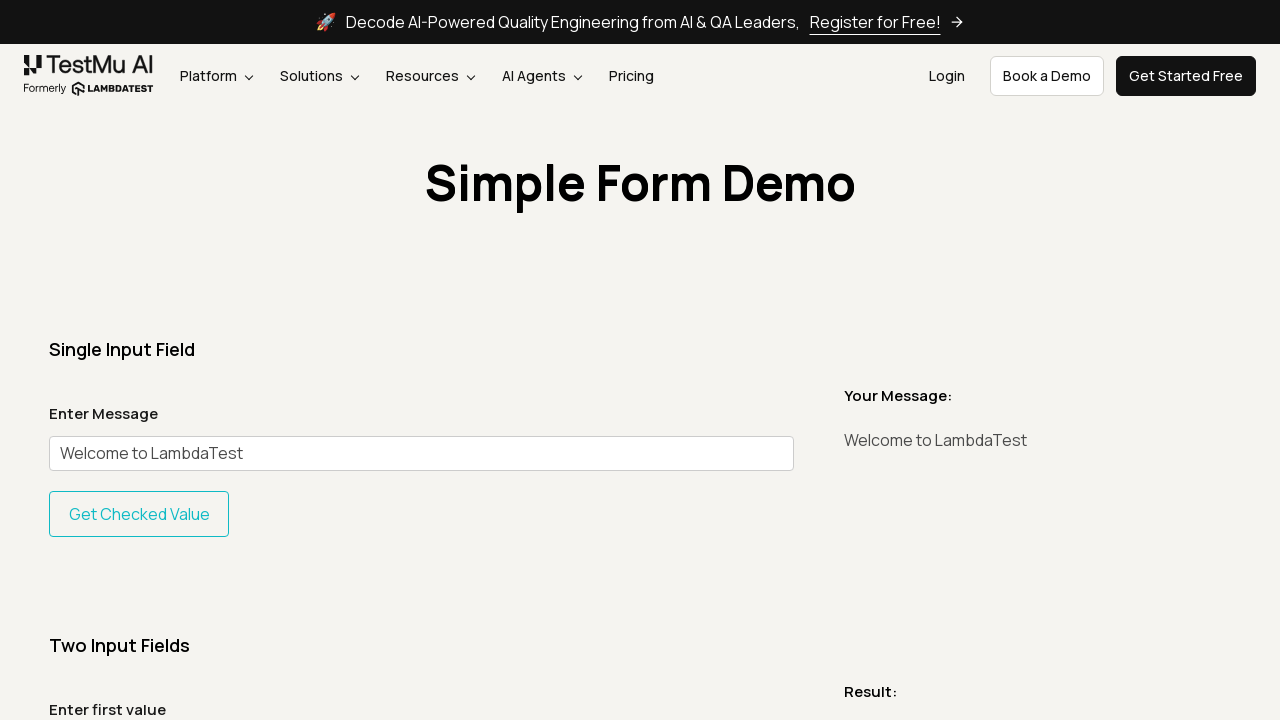

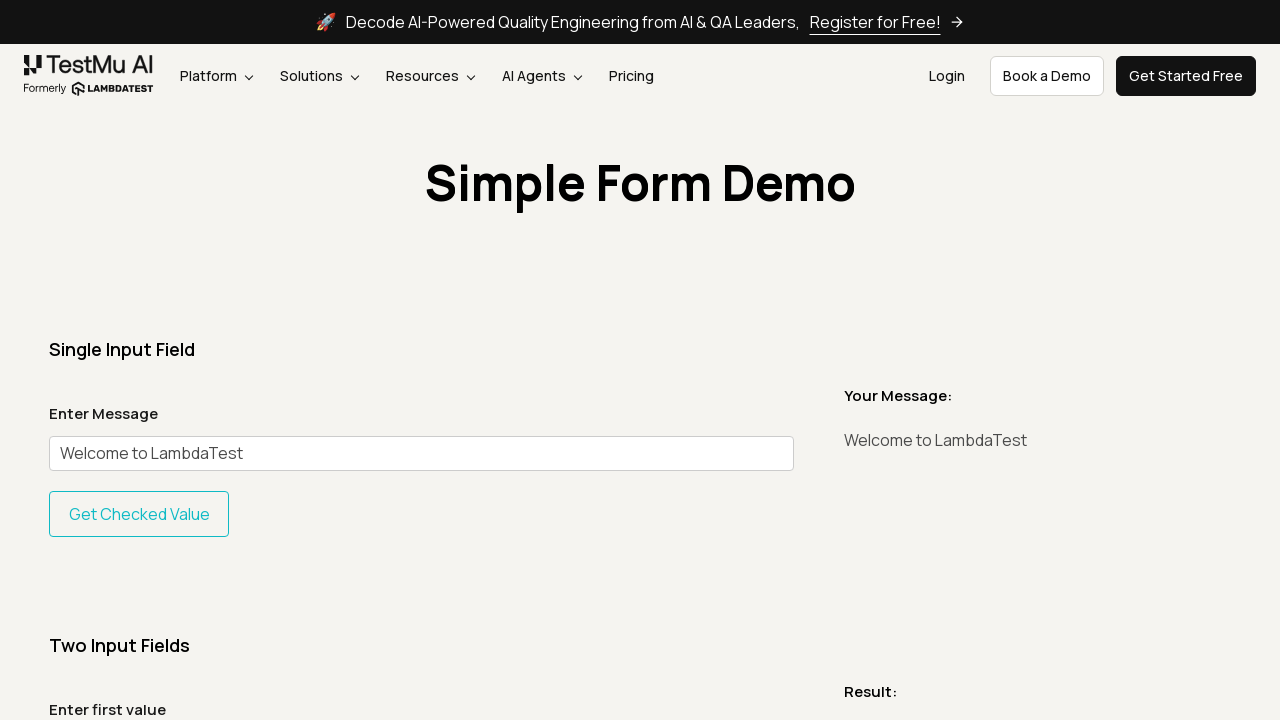